Tests tooltip functionality by hovering over an element inside an iframe and verifying the tooltip text appears

Starting URL: https://jqueryui.com/tooltip/

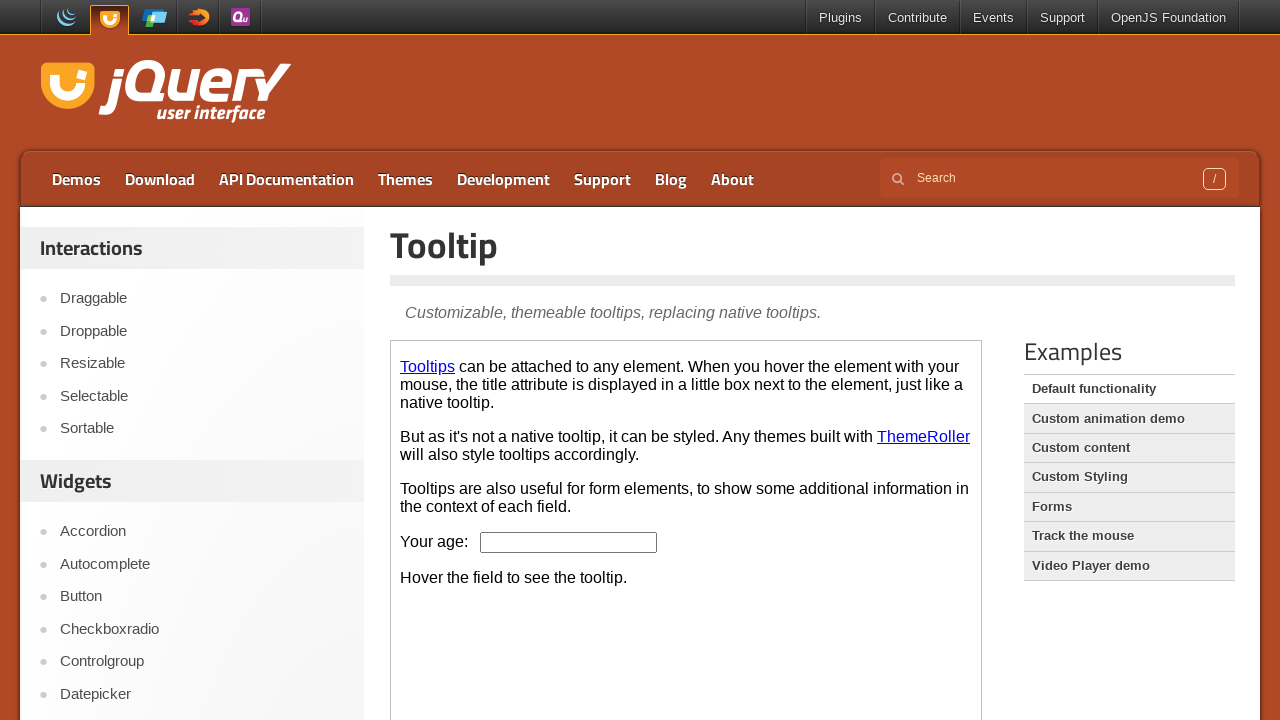

Located the demo iframe containing tooltip functionality
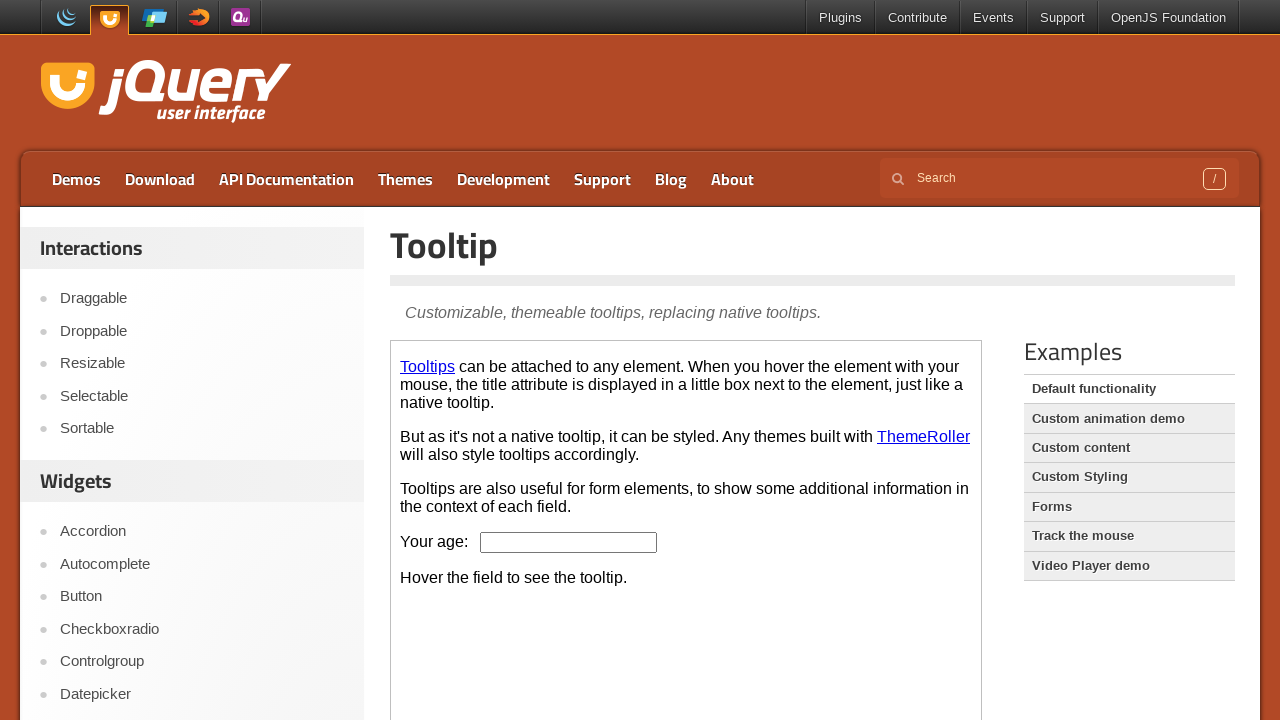

Located the age input element inside the iframe
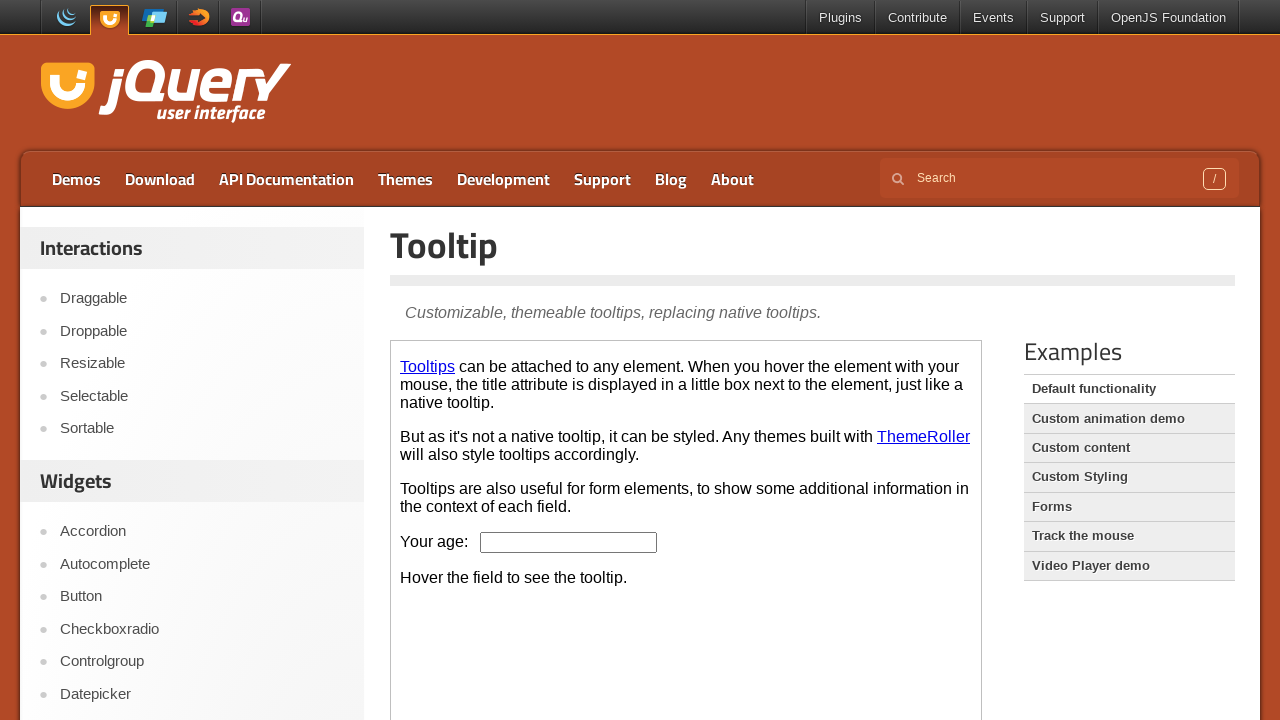

Hovered over the age input box to trigger tooltip at (569, 542) on .demo-frame >> internal:control=enter-frame >> #age
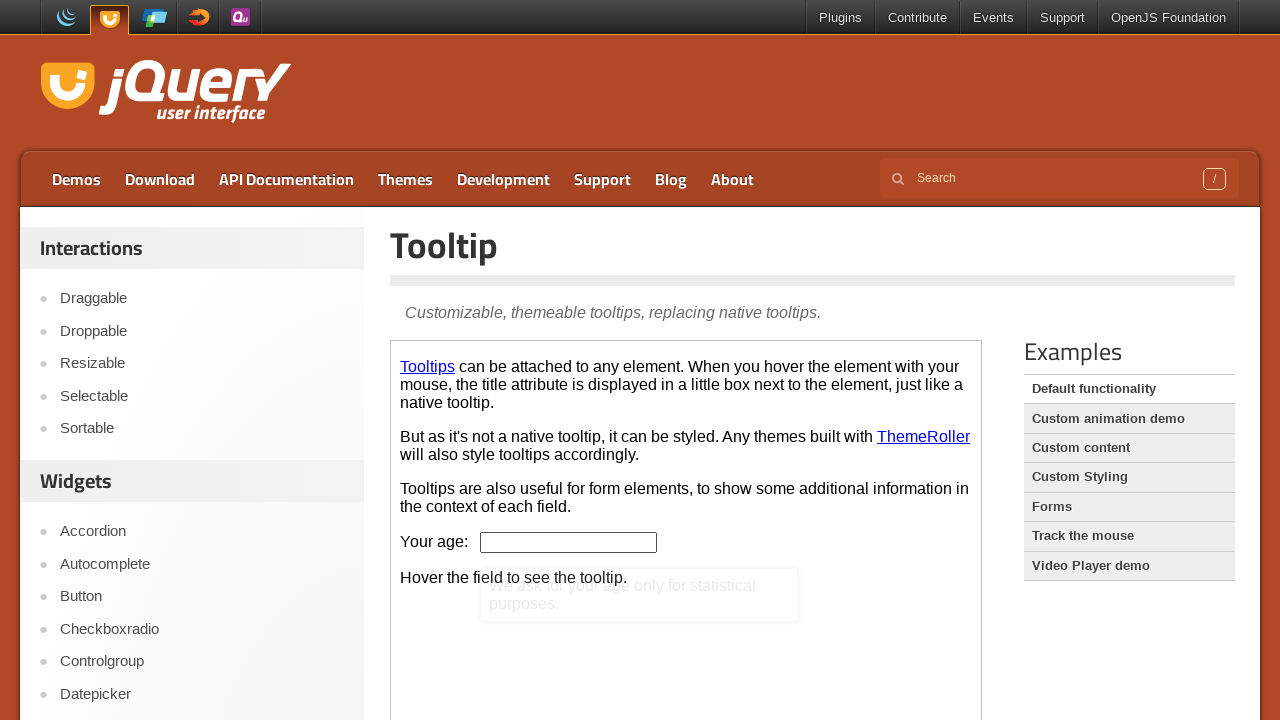

Located the tooltip content element
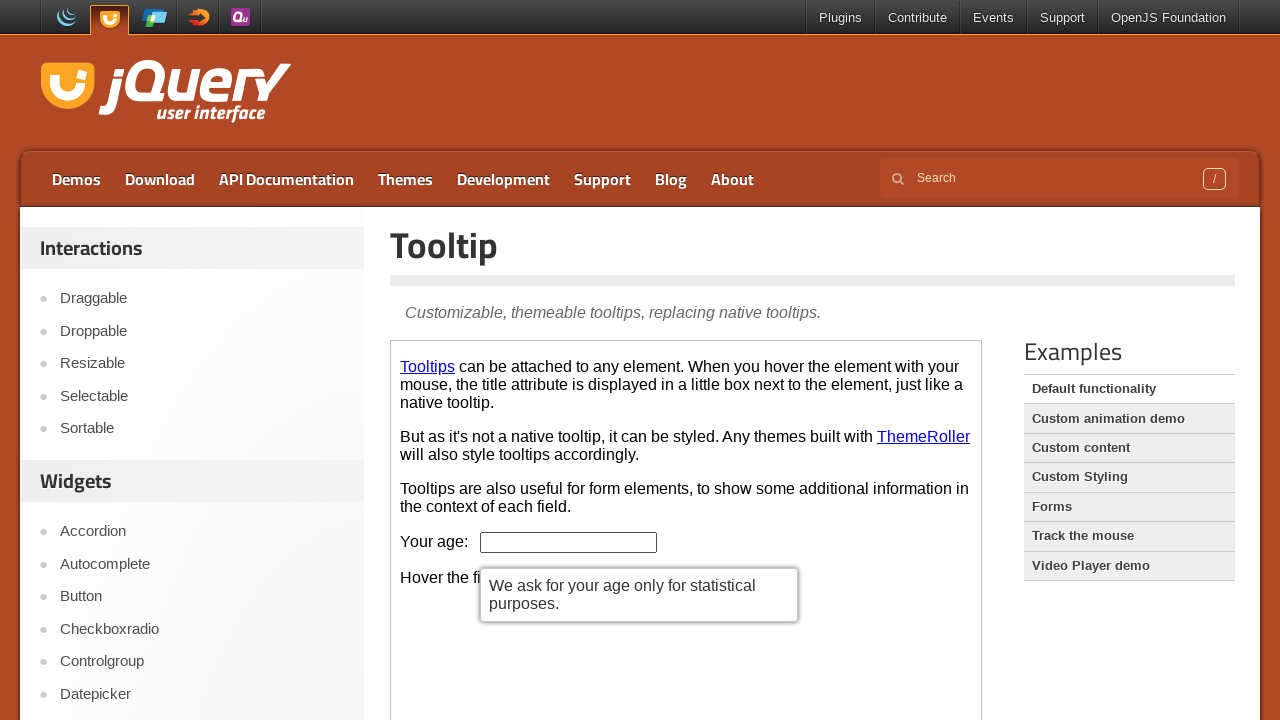

Retrieved tooltip text content: 'We ask for your age only for statistical purposes.'
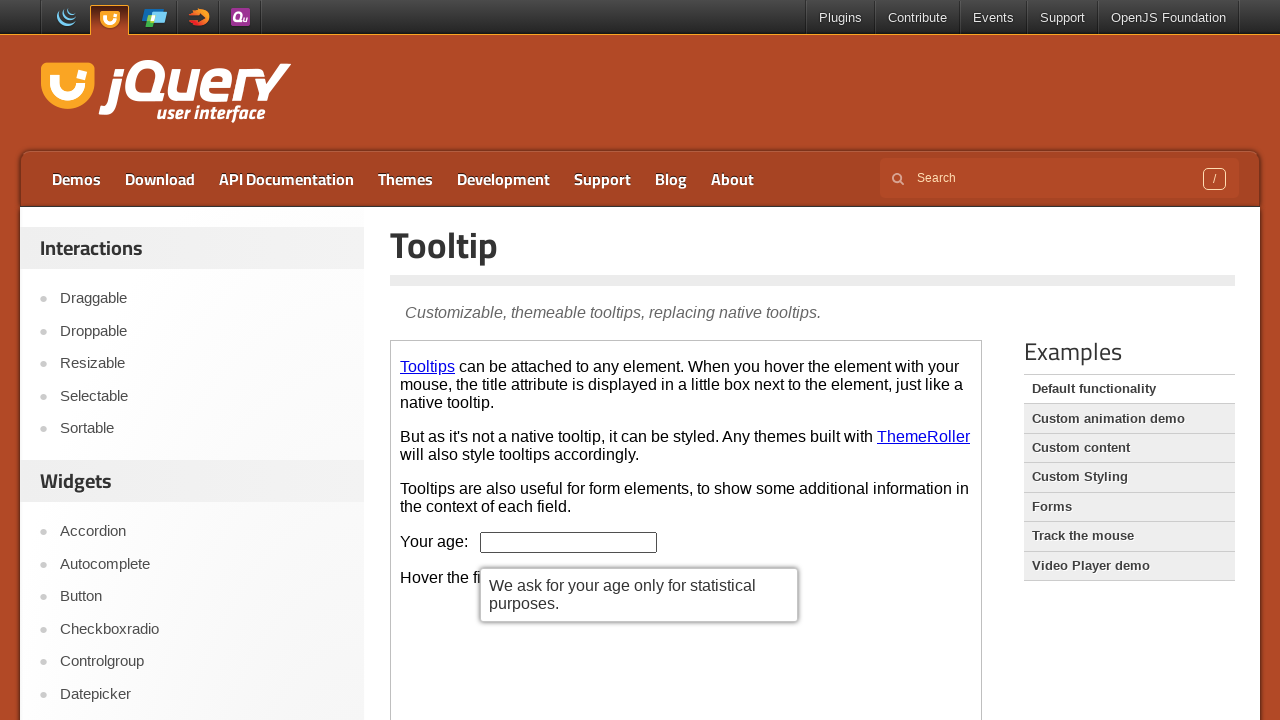

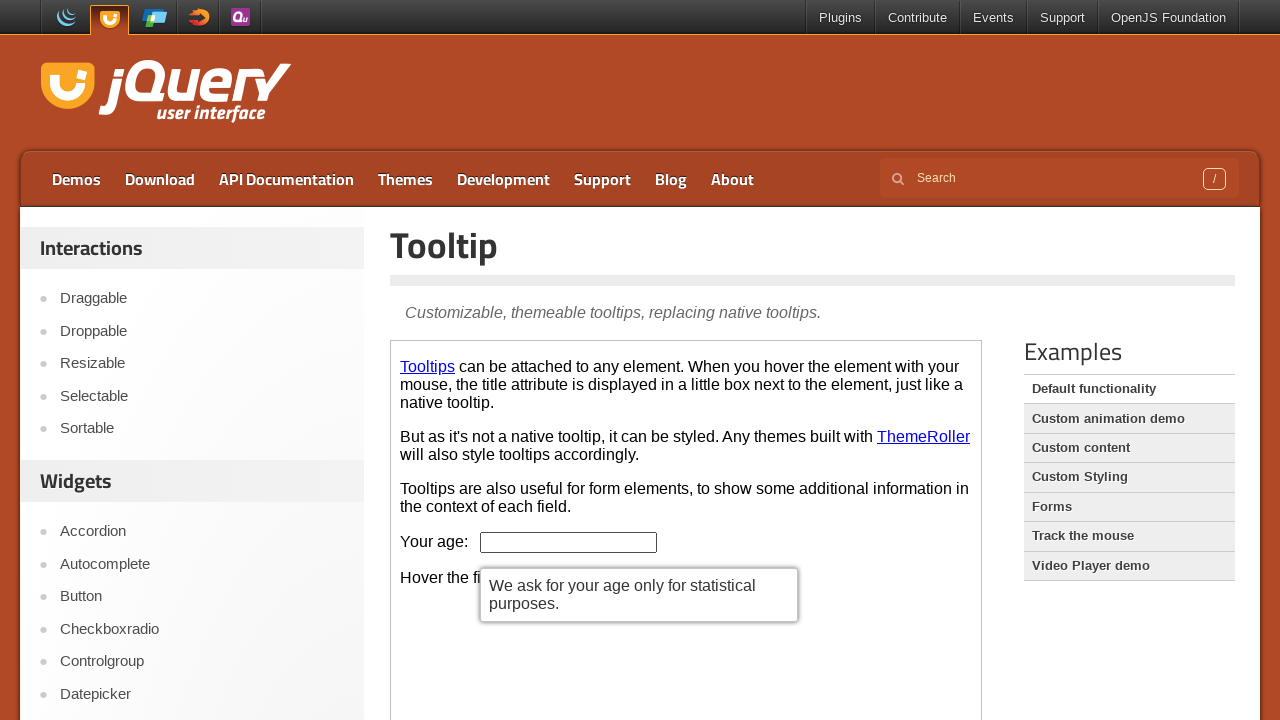